Tests product search with empty input and verifies the appropriate error message is displayed

Starting URL: https://purbeurre-jm.herokuapp.com/

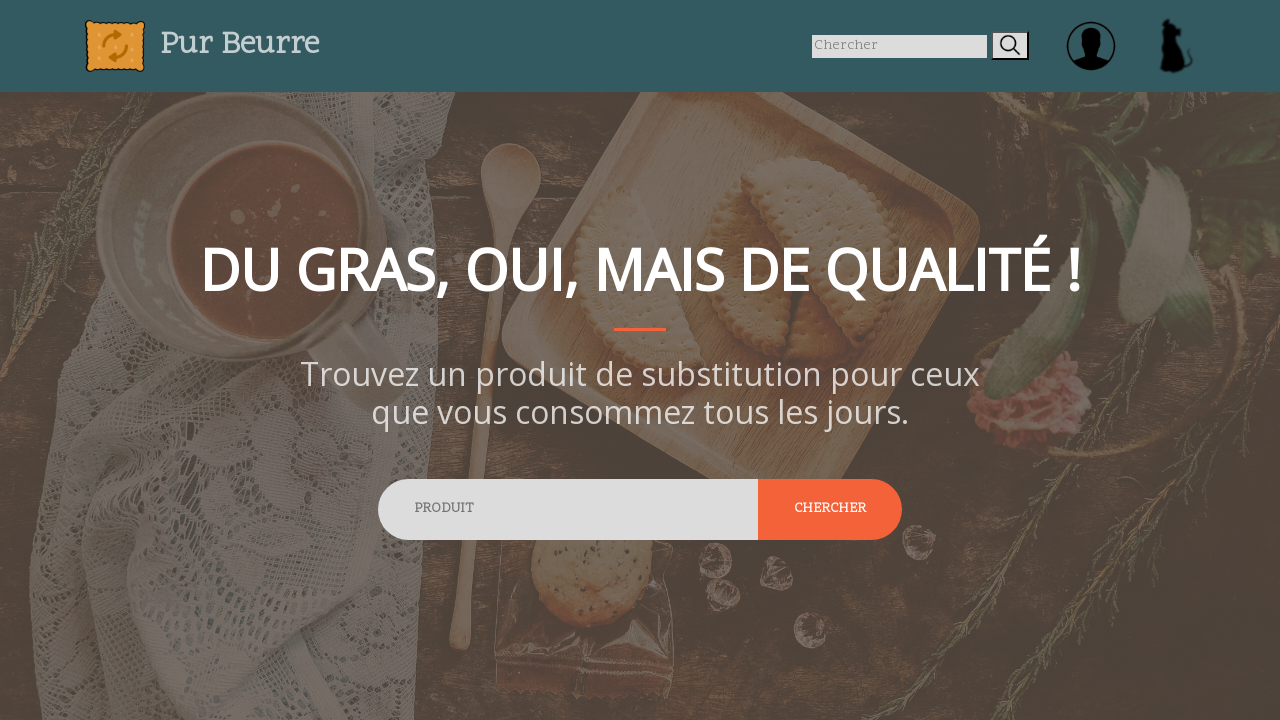

Filled product search field with empty string on input[name='product']
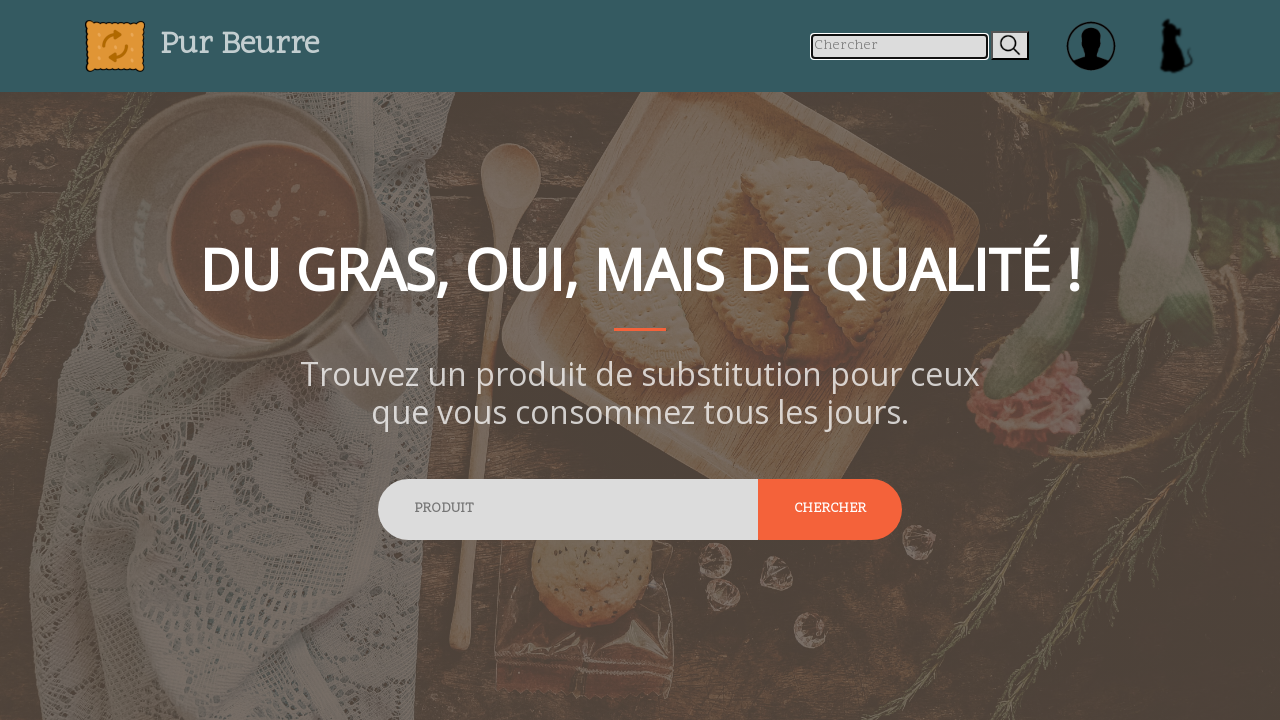

Pressed Enter to submit empty search on input[name='product']
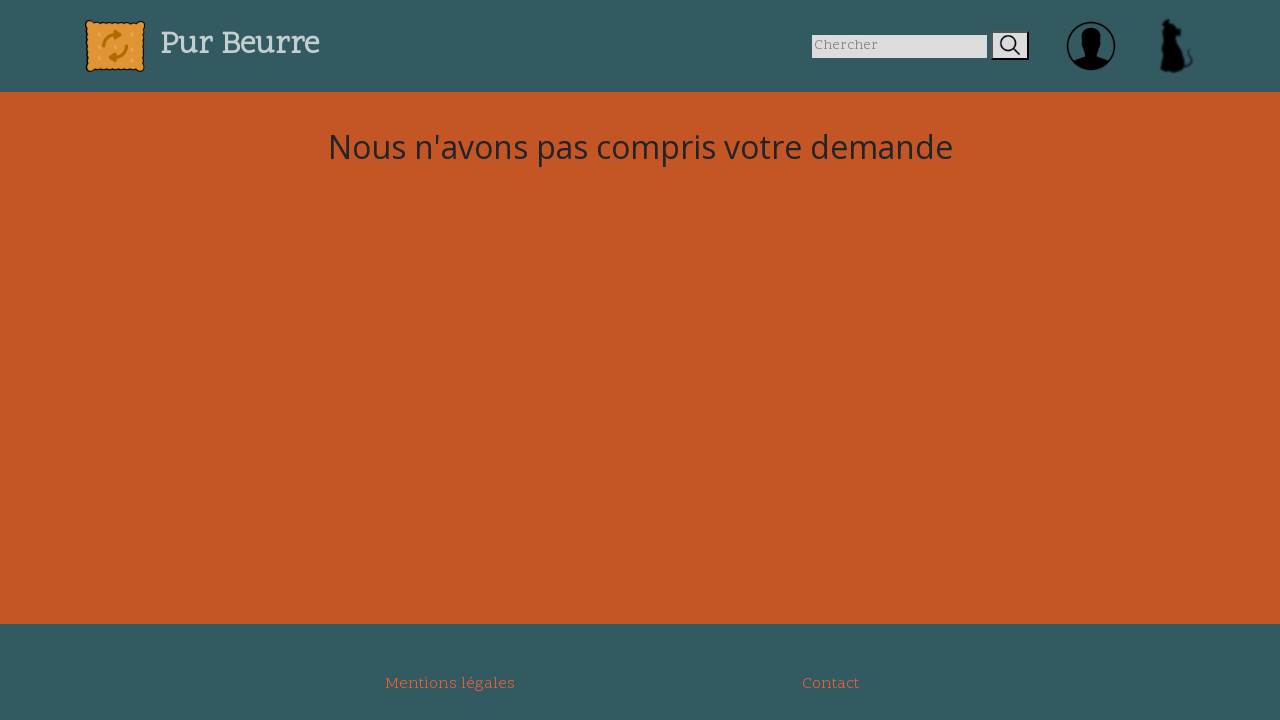

Page load completed
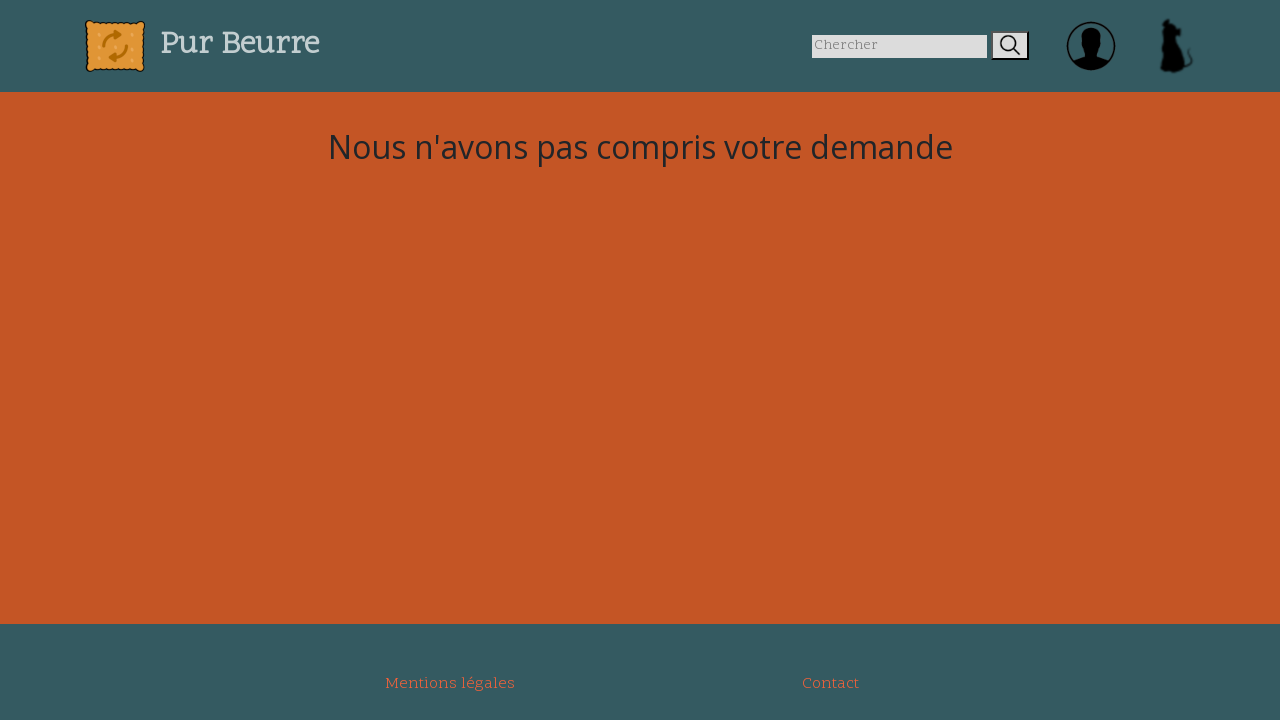

Verified error message 'Nous n'avons pas compris votre demande' is displayed
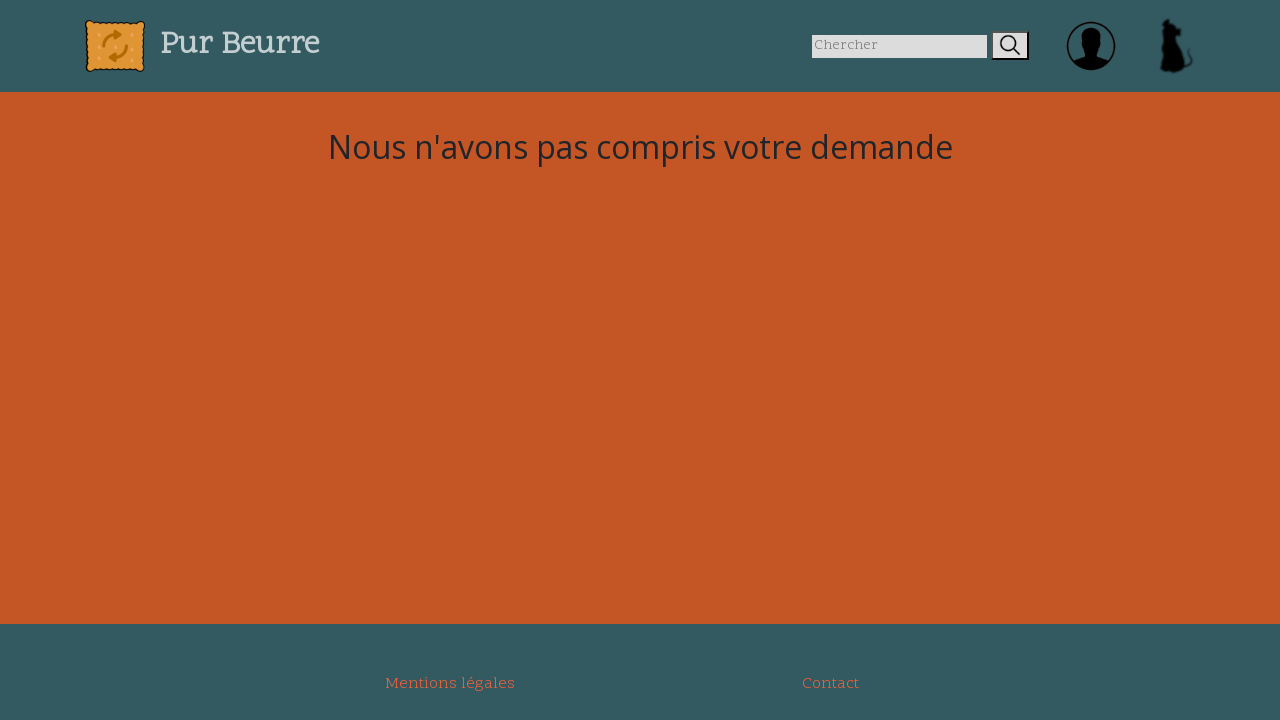

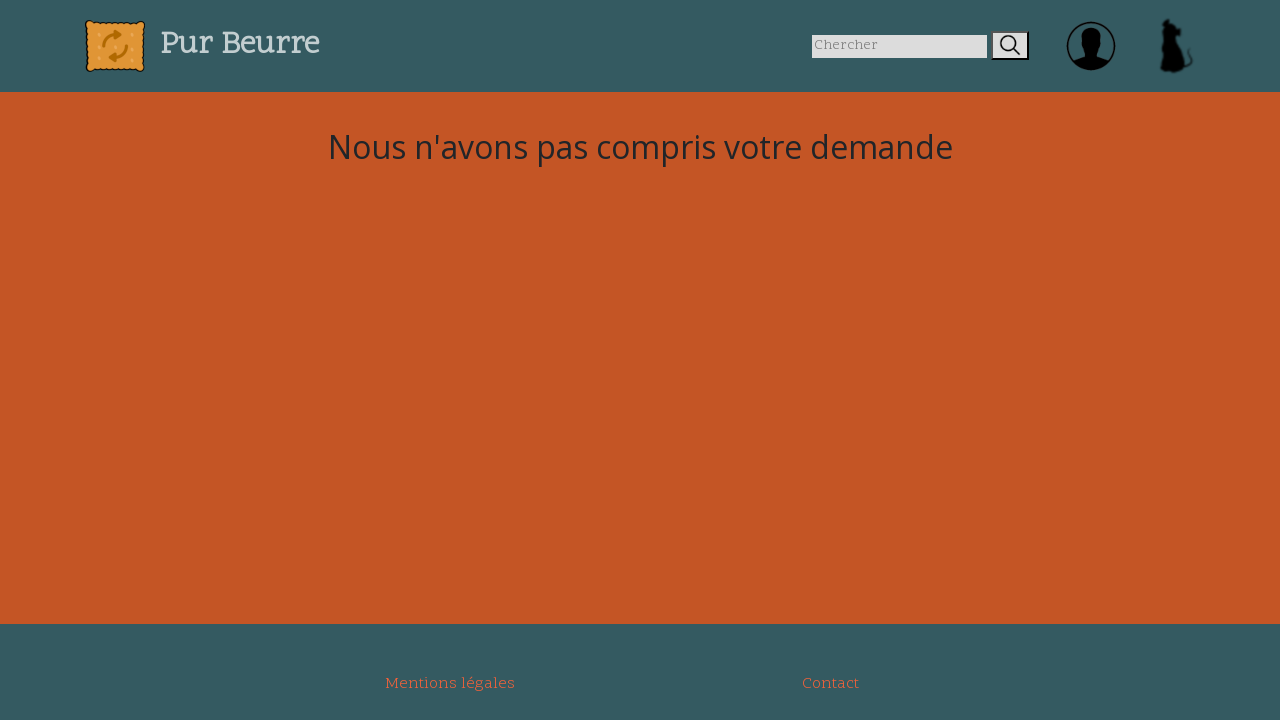